Tests clicking on the shopping cart icon on Target.com

Starting URL: https://www.target.com/

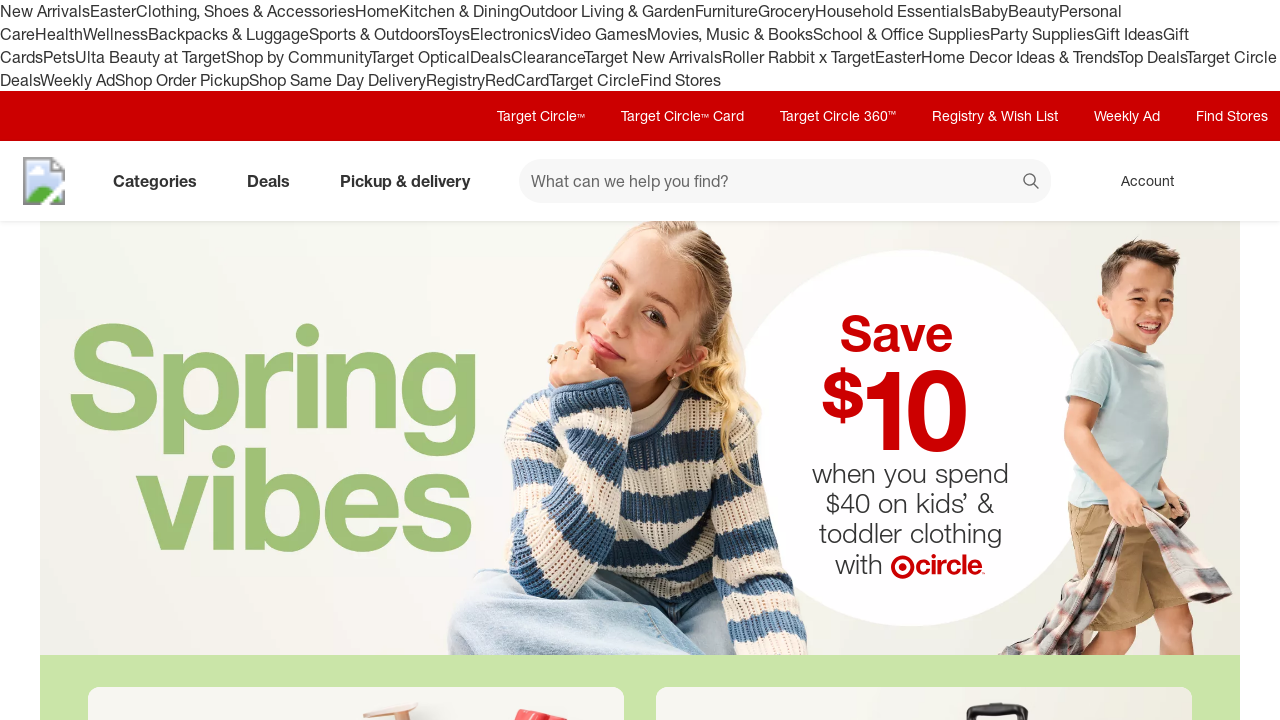

Clicked on shopping cart icon at (1238, 181) on [data-test='@web/CartLink']
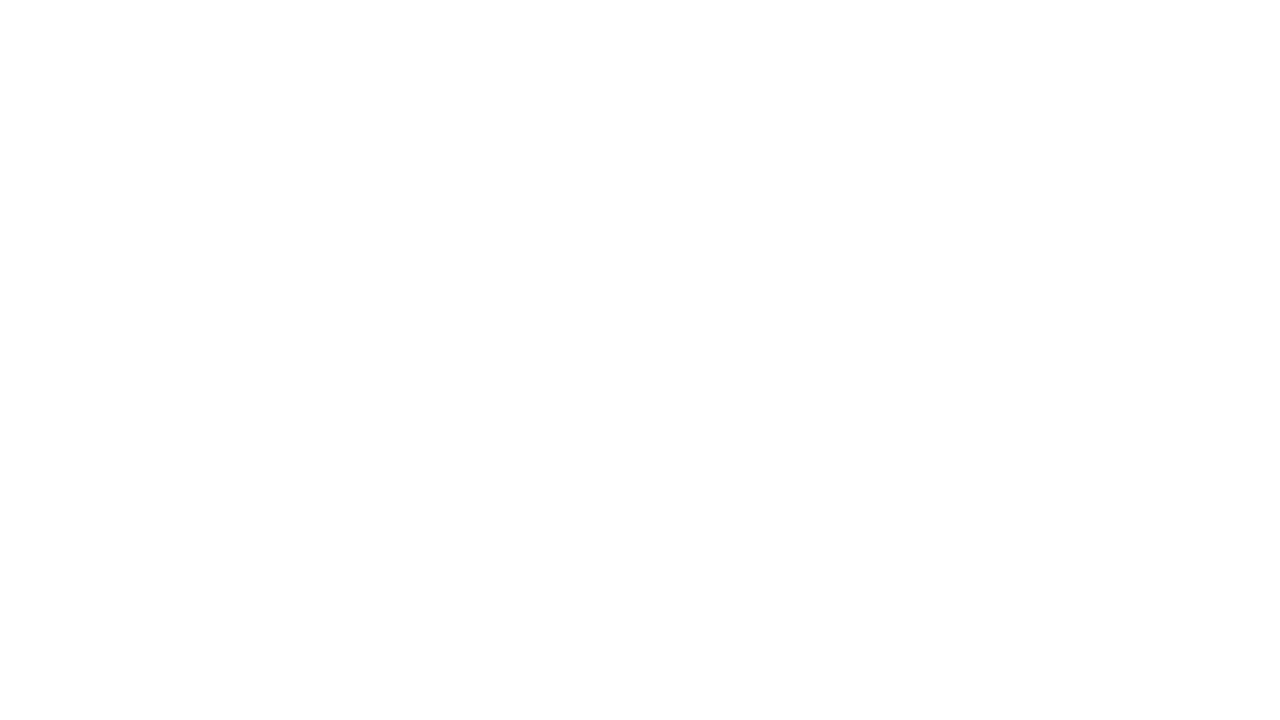

Cart page loaded and network idle
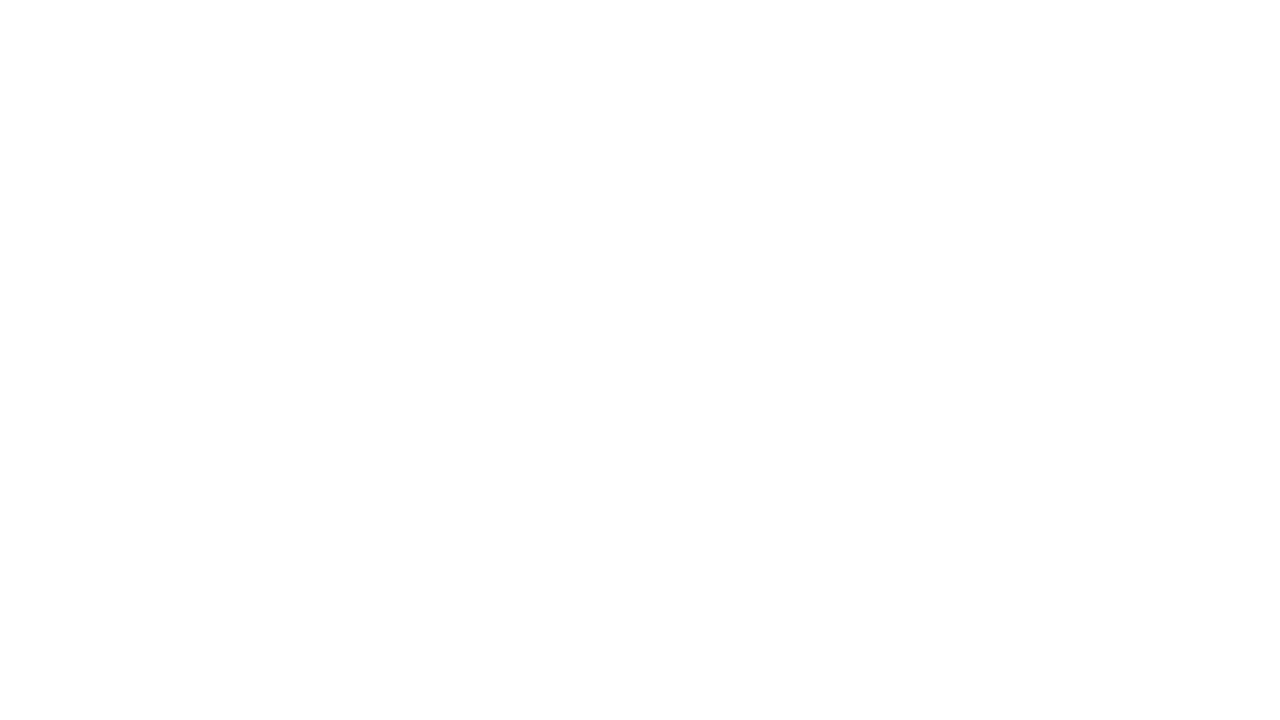

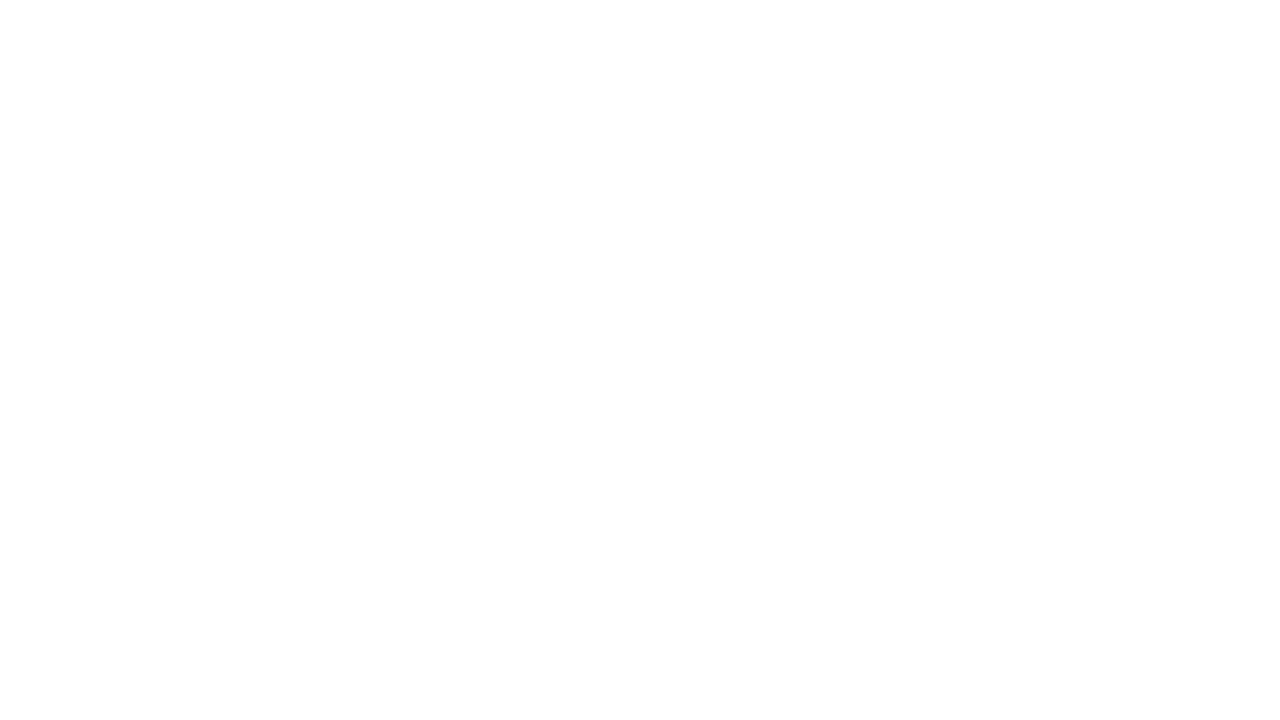